Tests searching for attractions and tours by selecting a city (Hong Kong) and clicking the search button to verify results are displayed

Starting URL: https://trip.com/

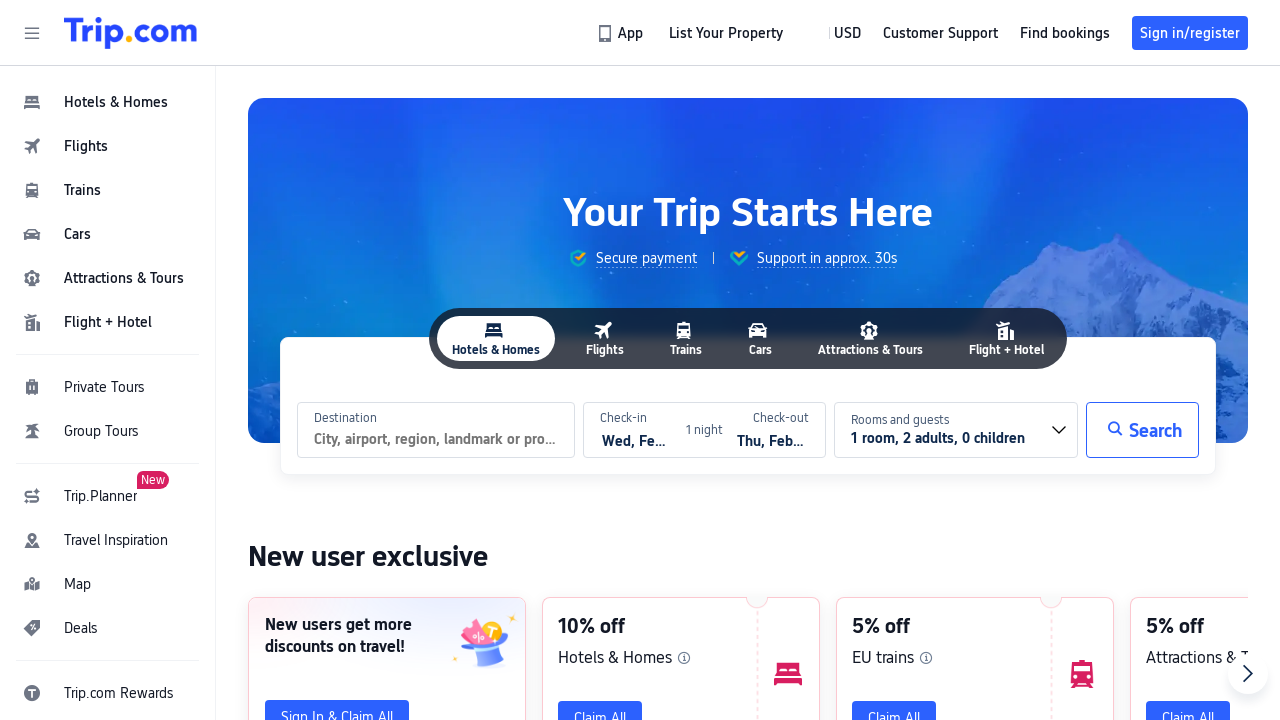

Clicked attractions navigation button at (108, 278) on #header_action_nav_ttd
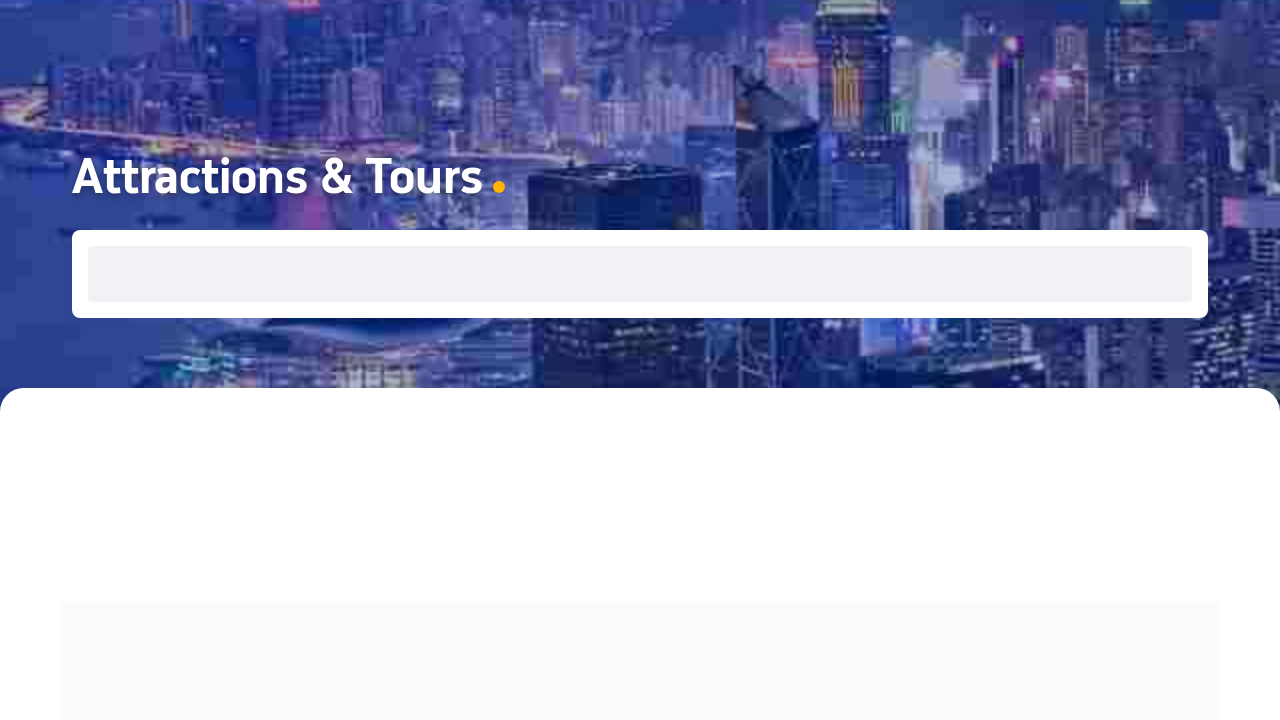

Clicked city selection field at (273, 274) on #ticket_header_pic > div.ticket_header_search > div.trip-search > div > div > di
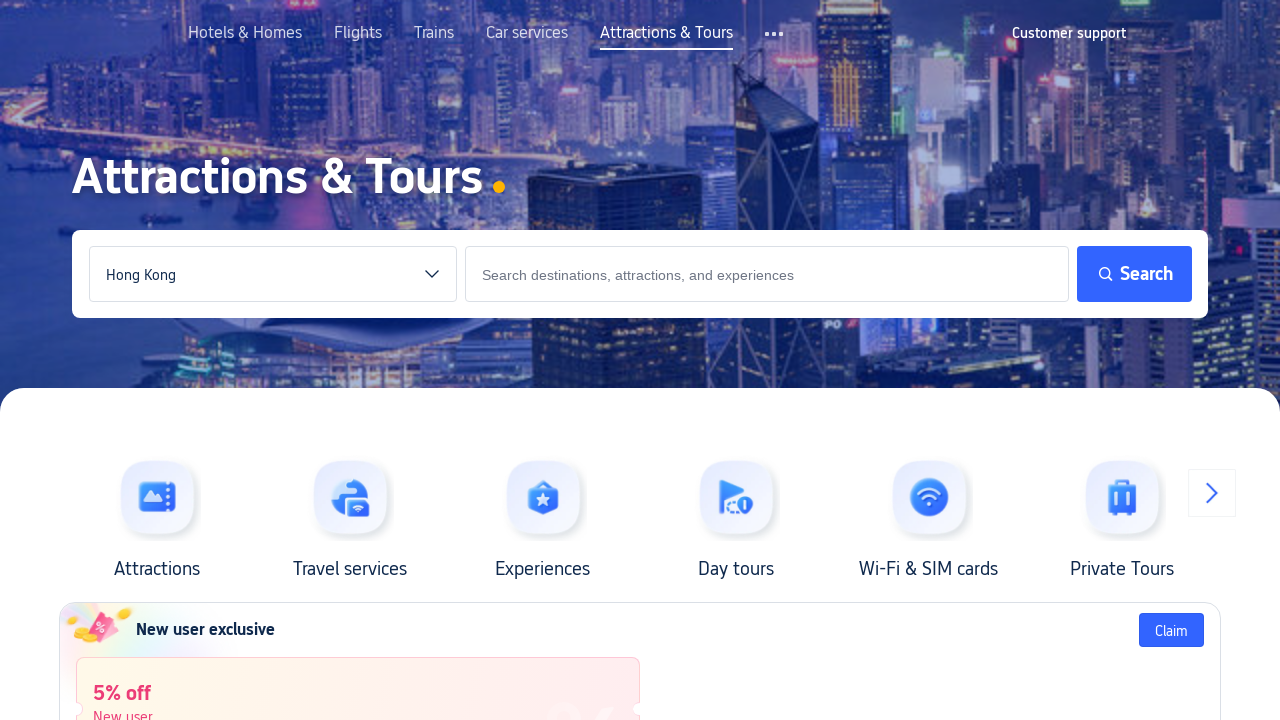

Selected Hong Kong from city dropdown at (158, 360) on (//*[contains(text(), 'Hong Kong')])[1]
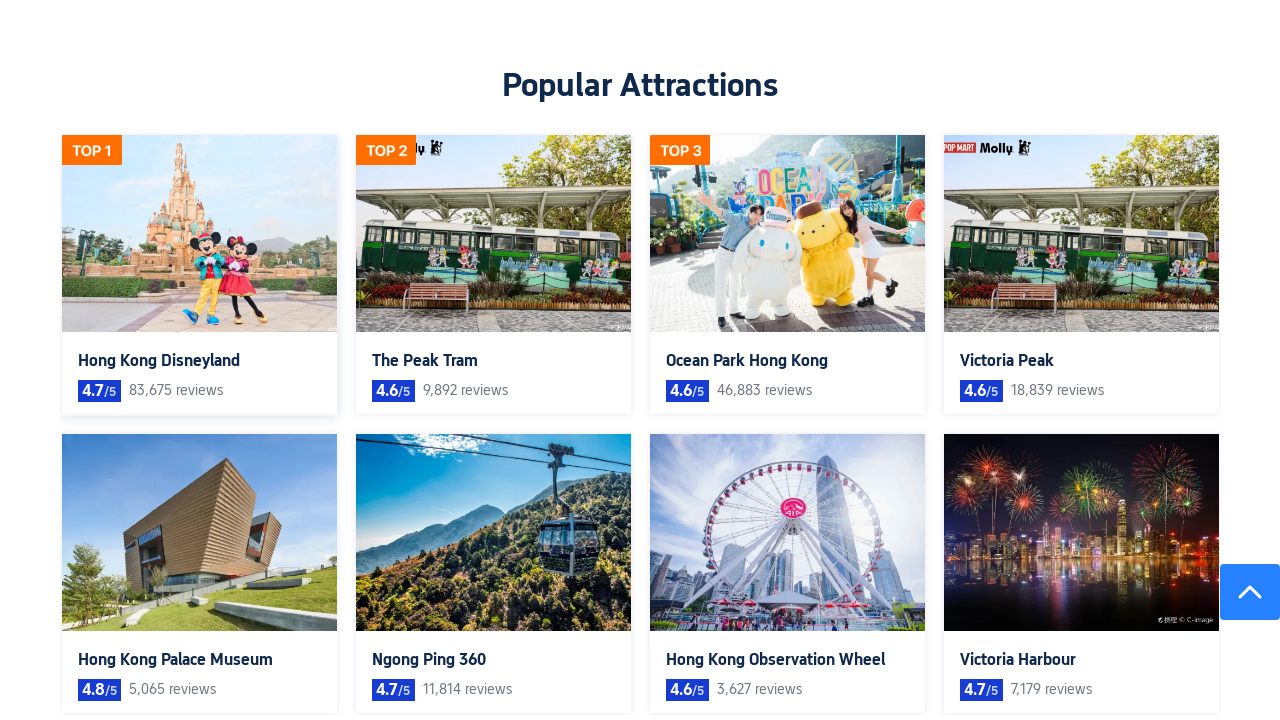

Clicked search button to search for attractions in Hong Kong at (1134, 274) on #ticket_header_pic > div.ticket_header_search > div.trip-search > div > div > di
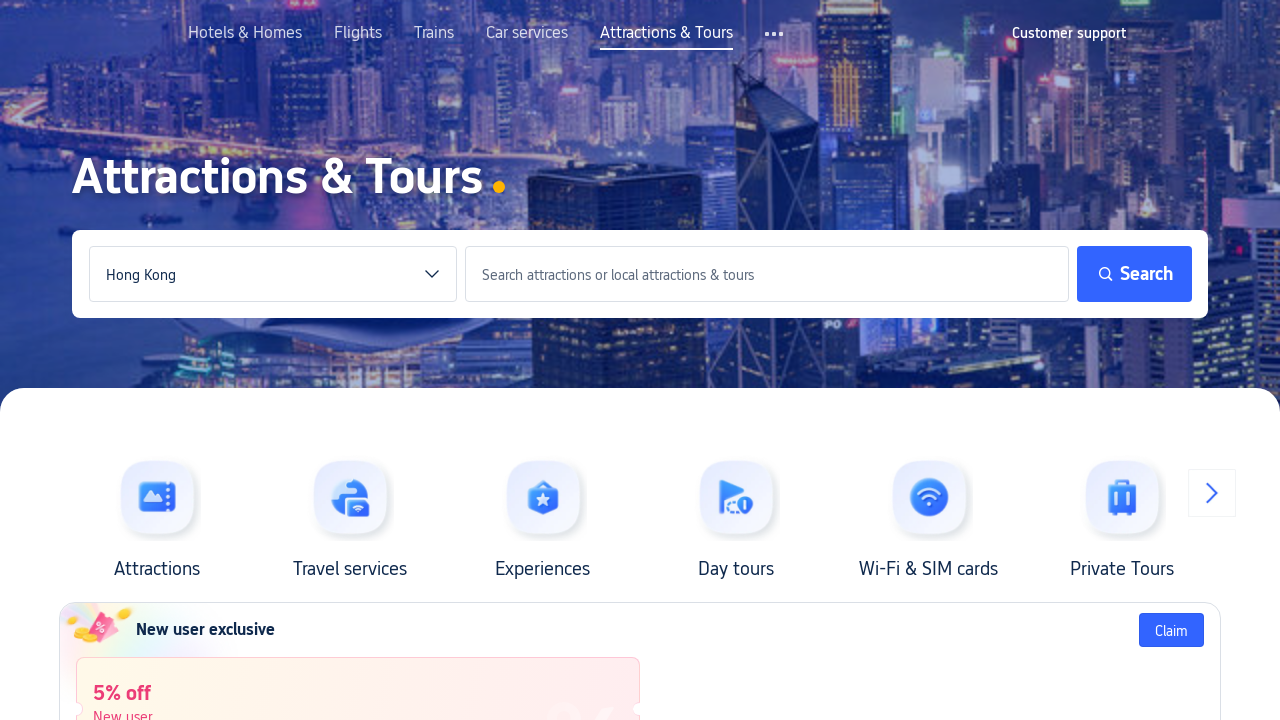

Search results loaded and displayed for Hong Kong attractions
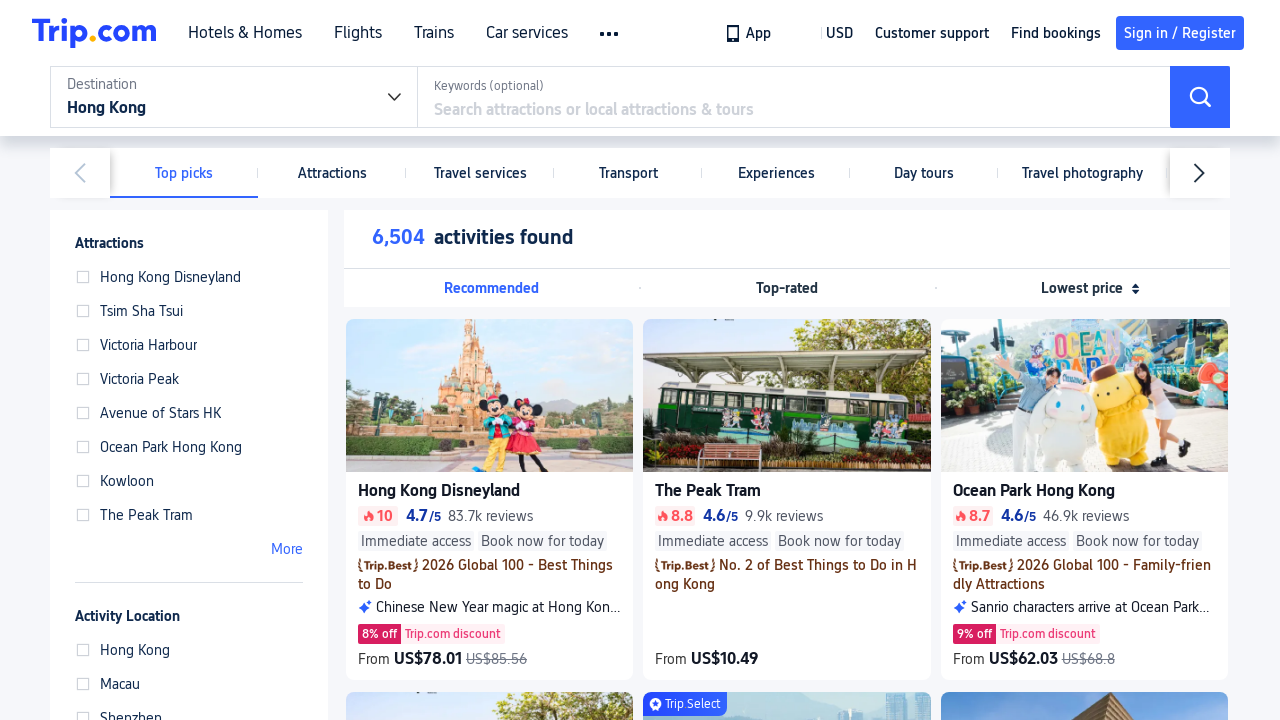

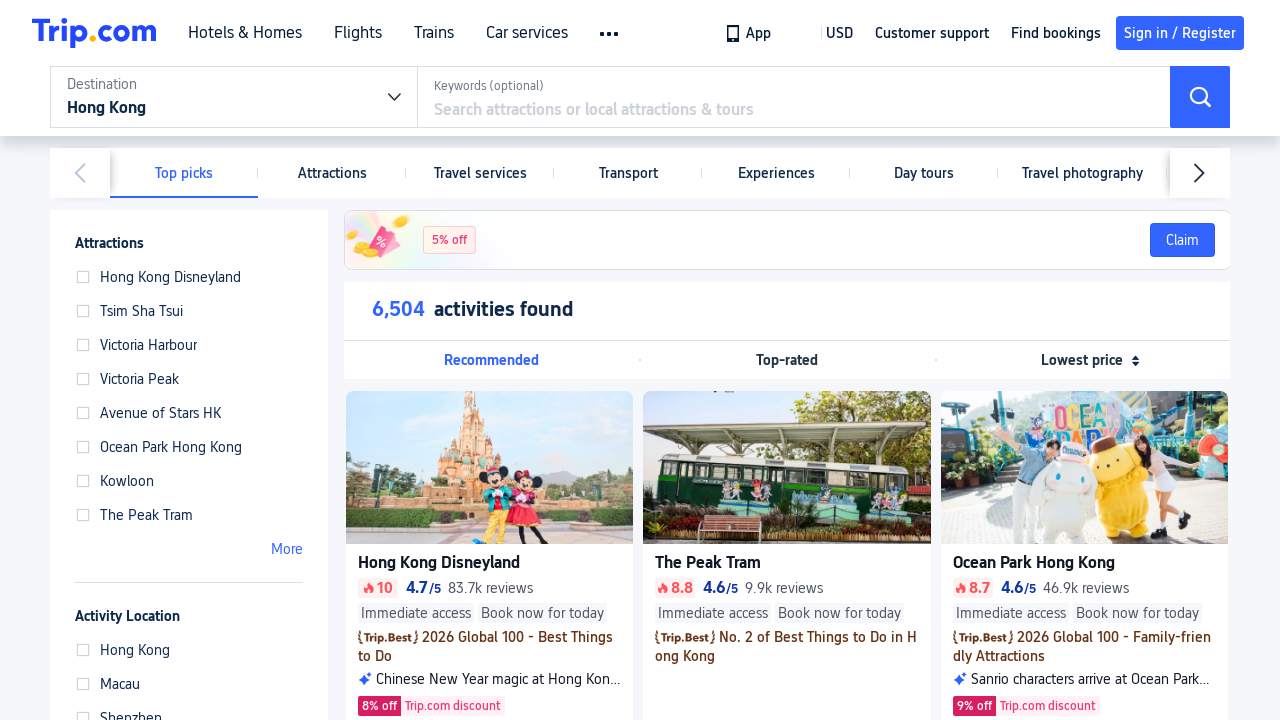